Tests input field by entering values, clearing, and entering new values

Starting URL: http://the-internet.herokuapp.com/inputs

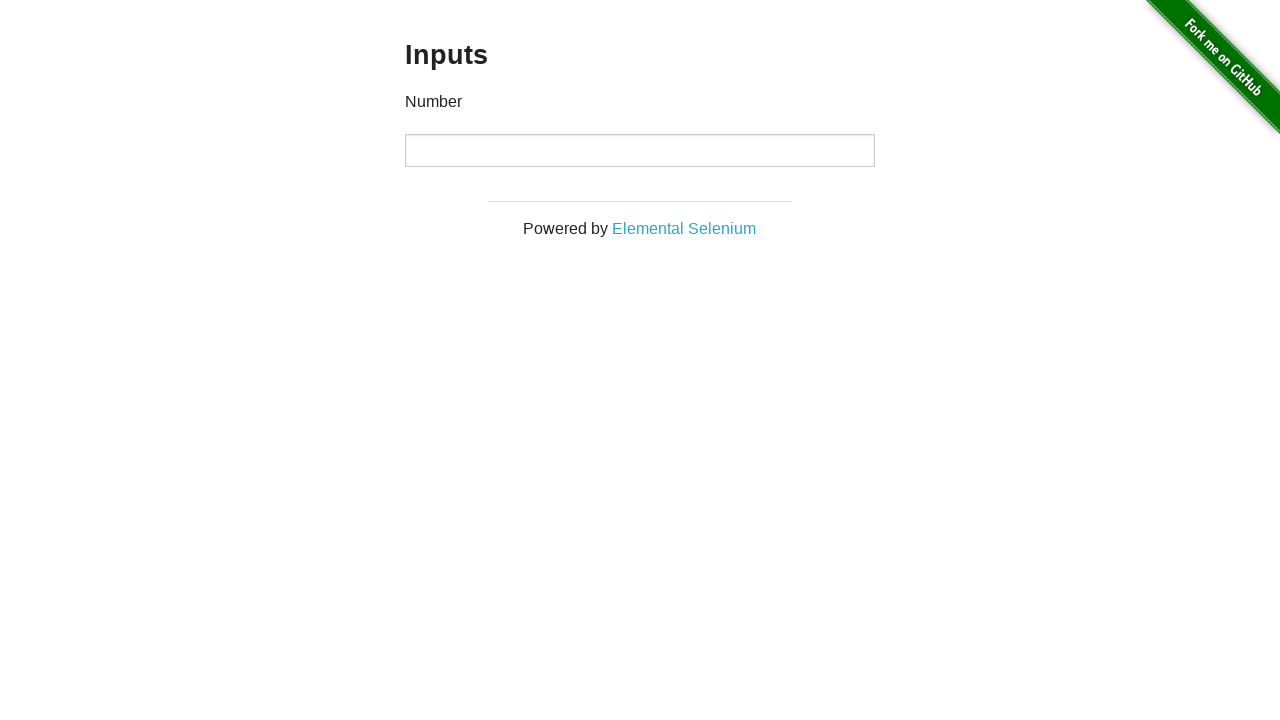

Input field loaded and is ready
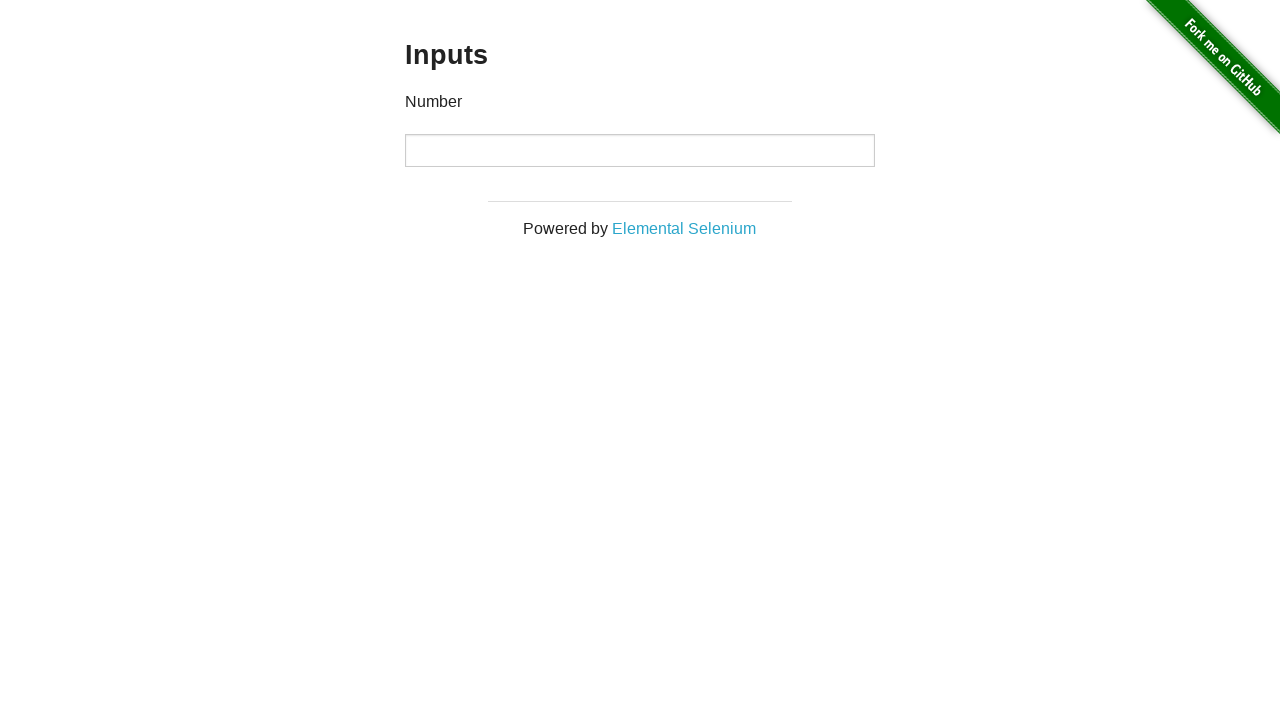

Entered first value '1000' into input field on input
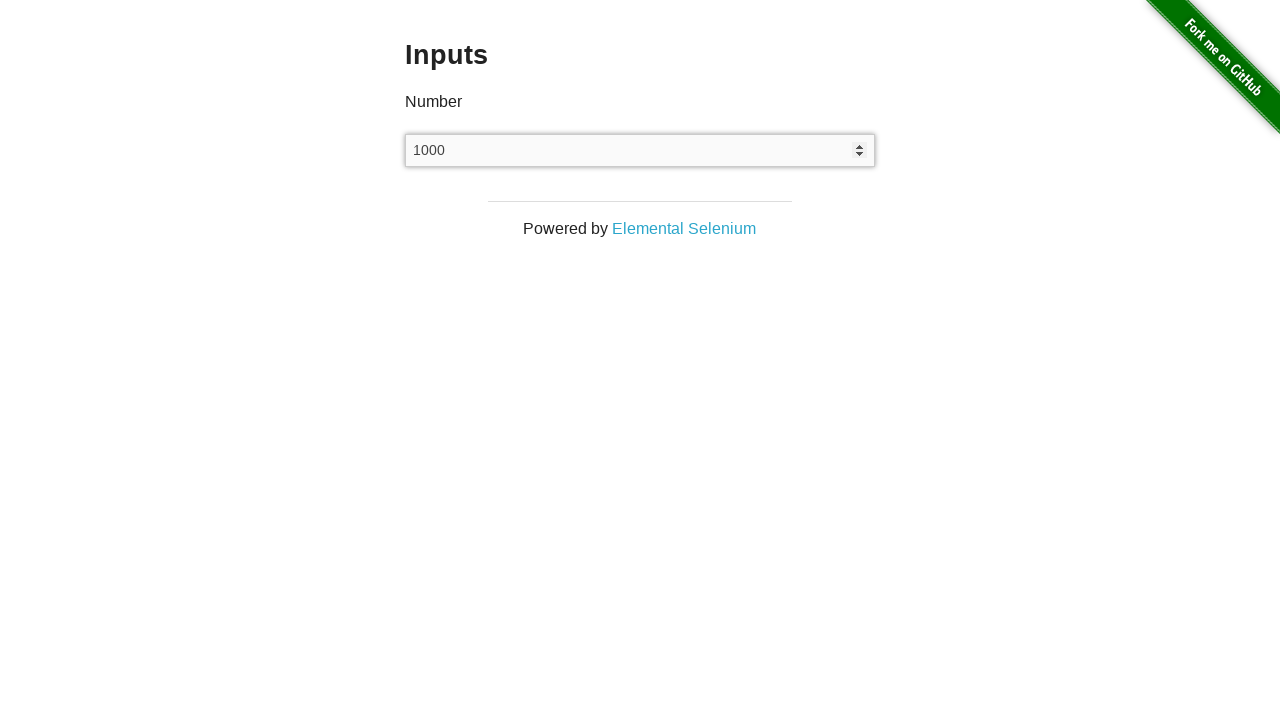

Cleared input field on input
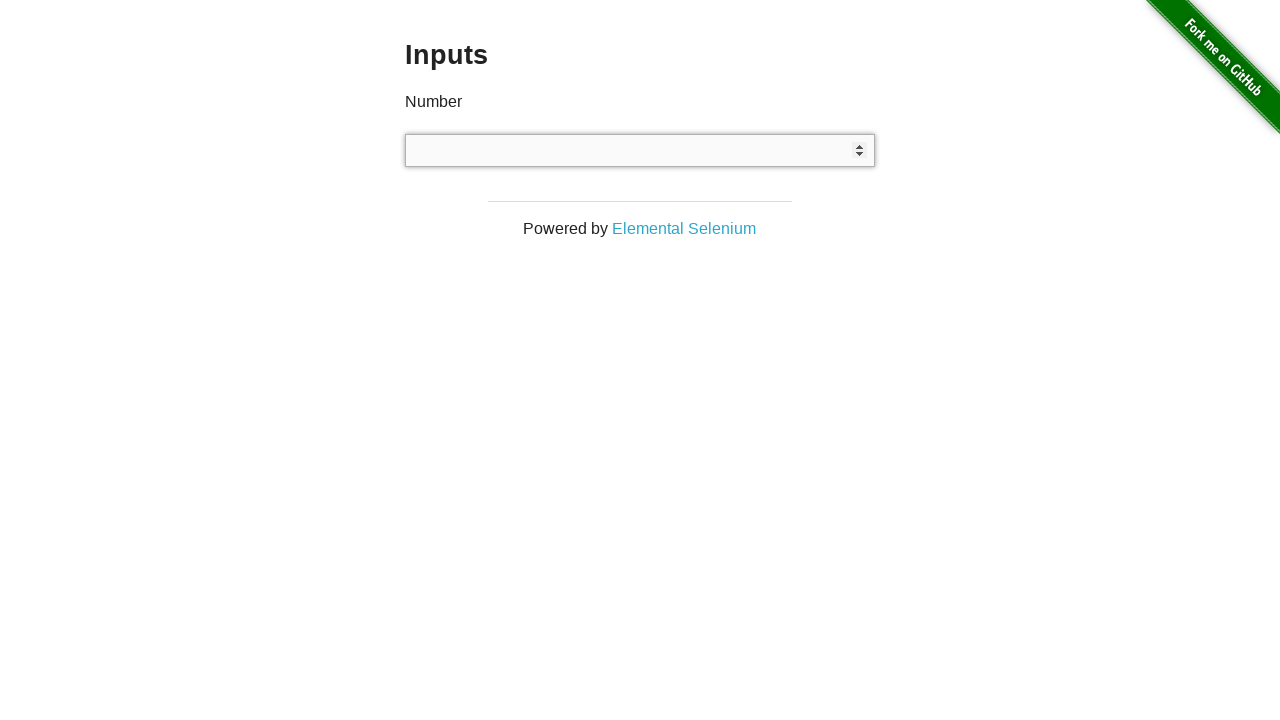

Entered new value '999' into input field on input
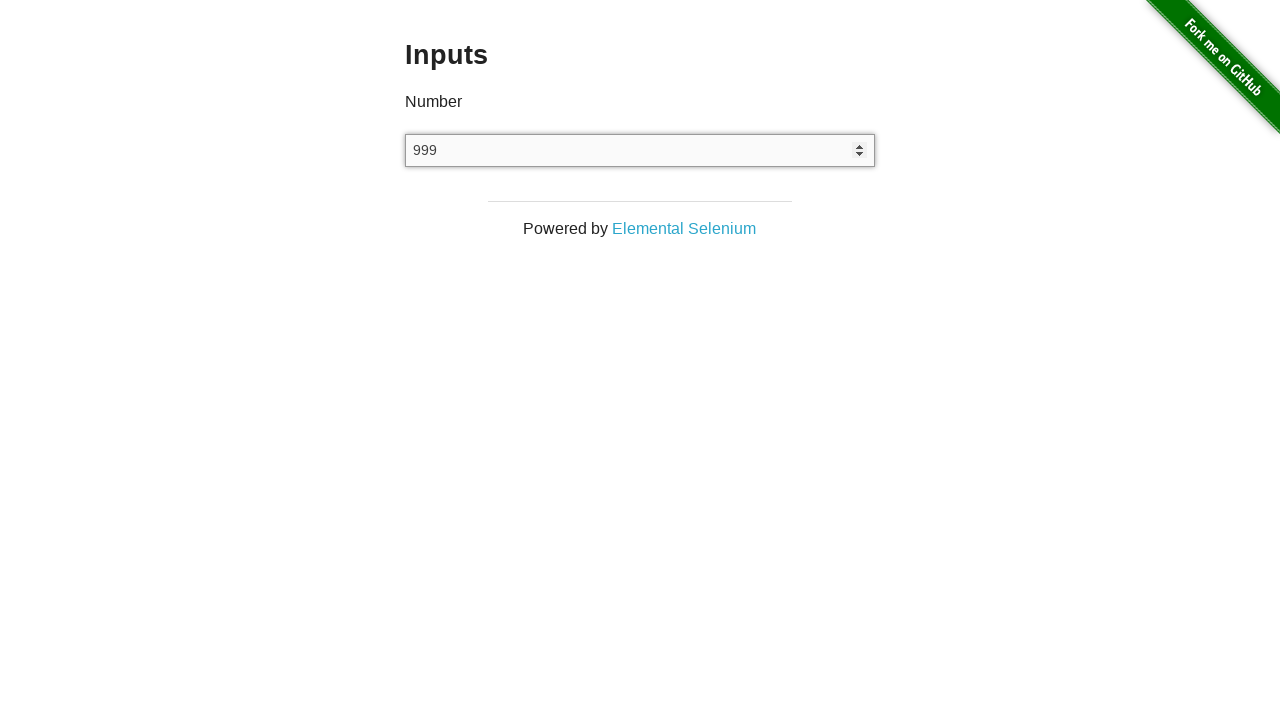

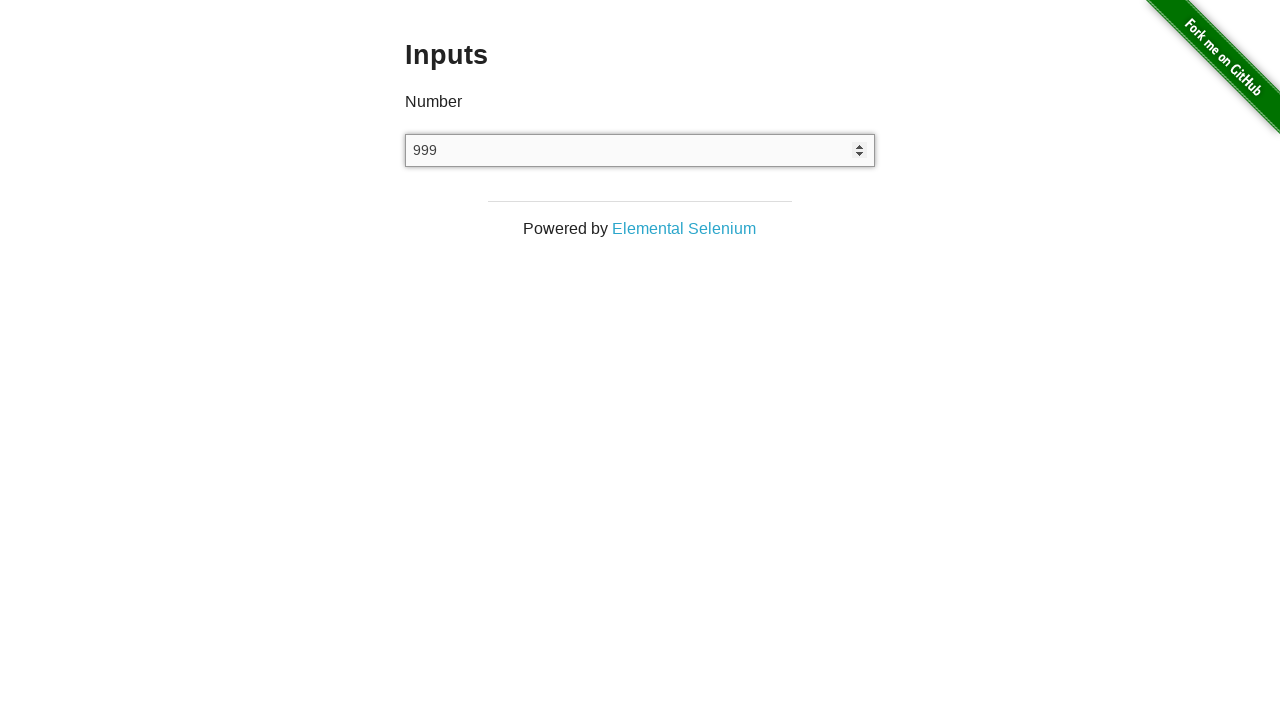